Tests that a todo item is removed if edited to an empty string

Starting URL: https://demo.playwright.dev/todomvc

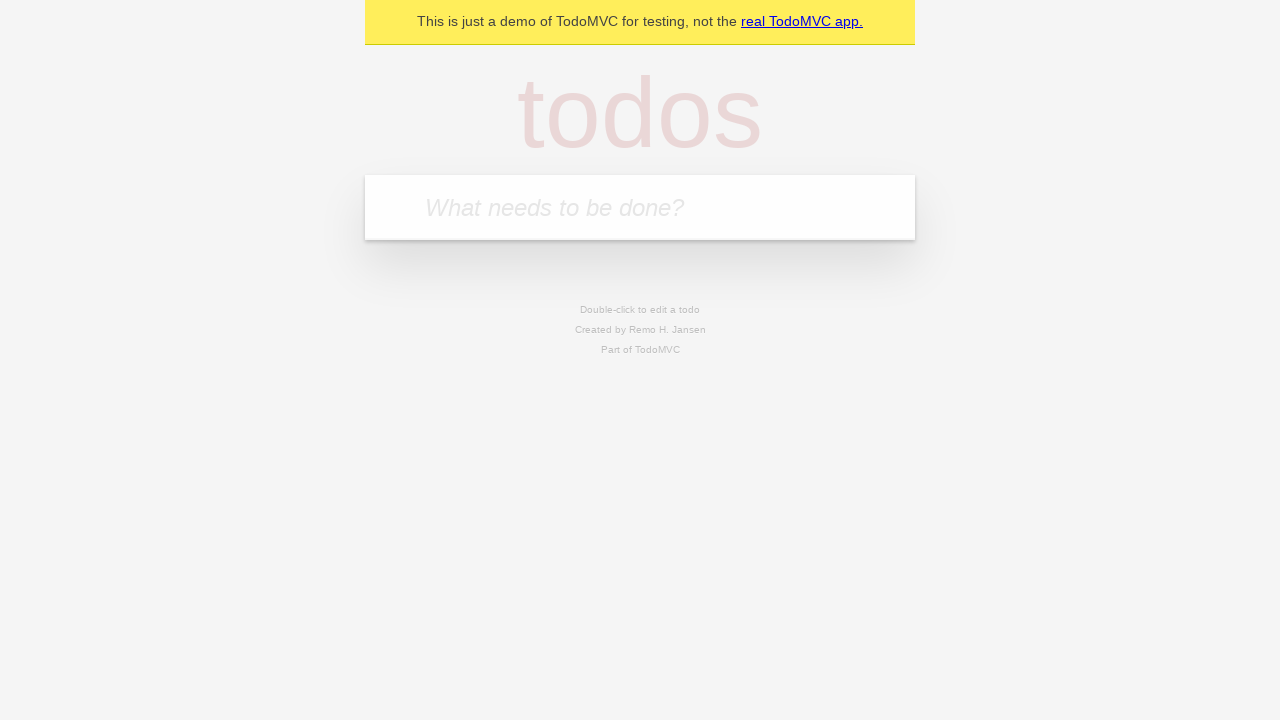

Filled todo input with 'buy some cheese' on internal:attr=[placeholder="What needs to be done?"i]
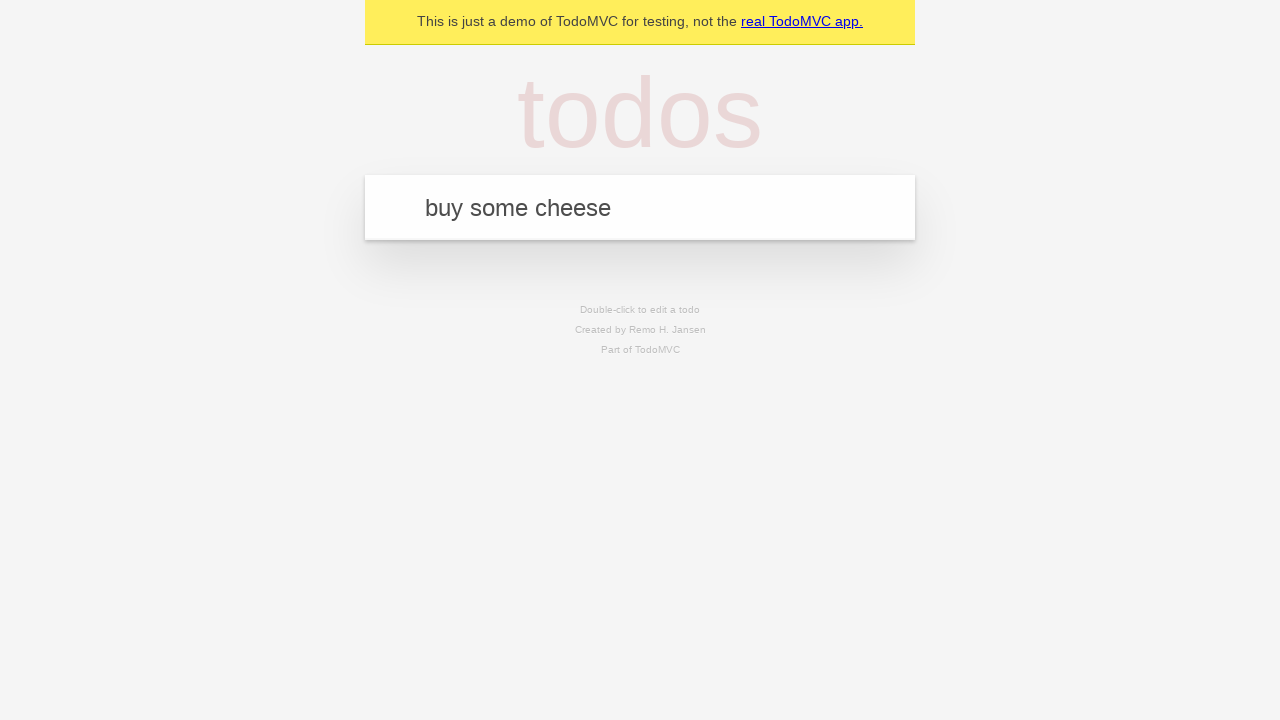

Pressed Enter to create first todo item on internal:attr=[placeholder="What needs to be done?"i]
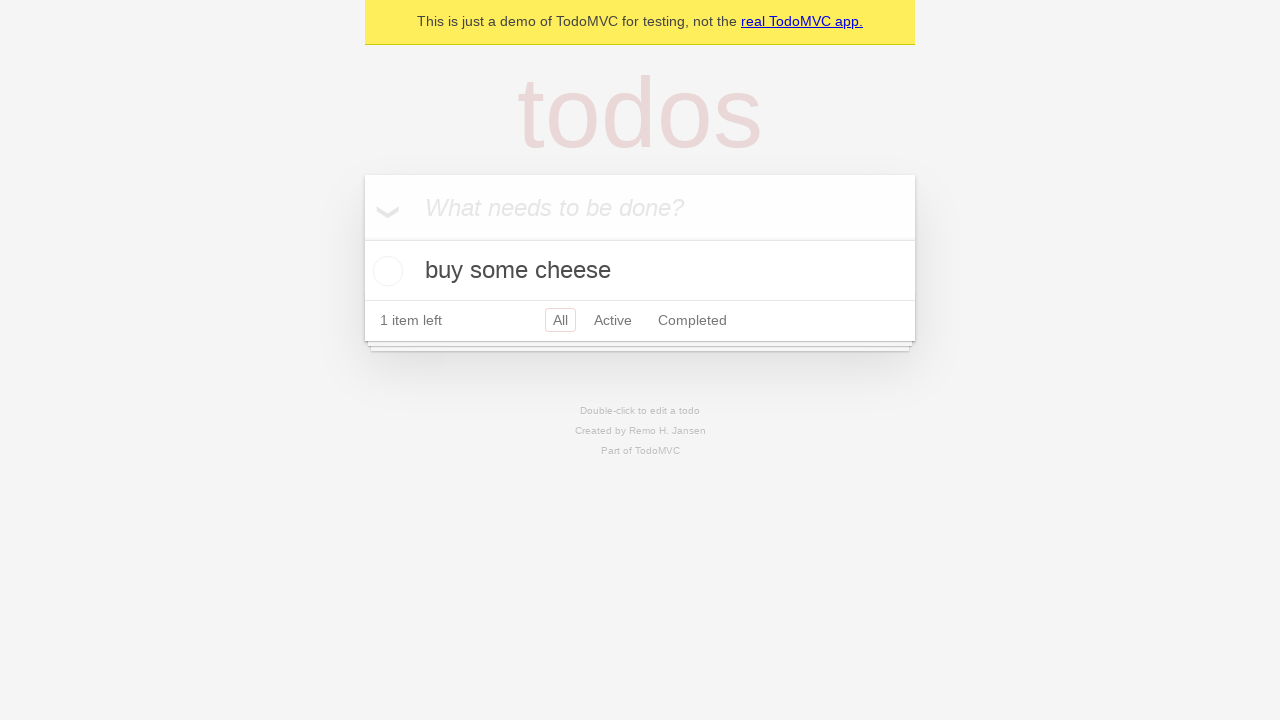

Filled todo input with 'feed the cat' on internal:attr=[placeholder="What needs to be done?"i]
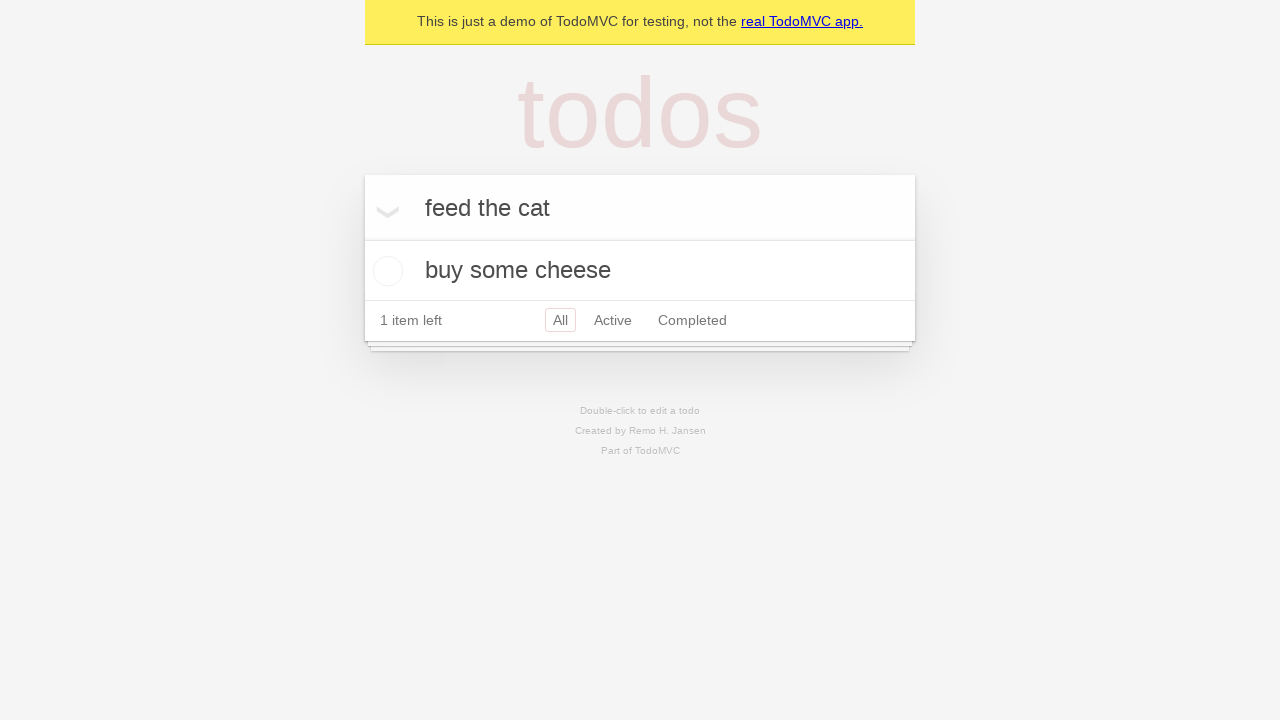

Pressed Enter to create second todo item on internal:attr=[placeholder="What needs to be done?"i]
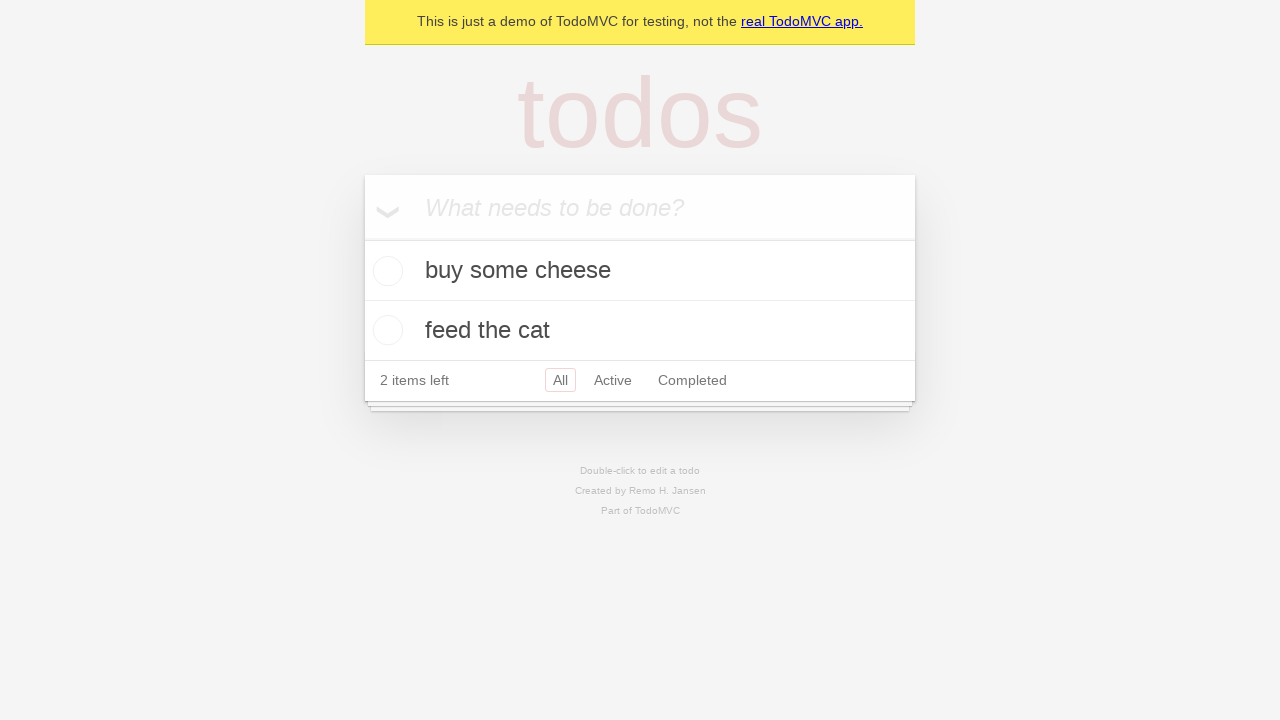

Filled todo input with 'book a doctors appointment' on internal:attr=[placeholder="What needs to be done?"i]
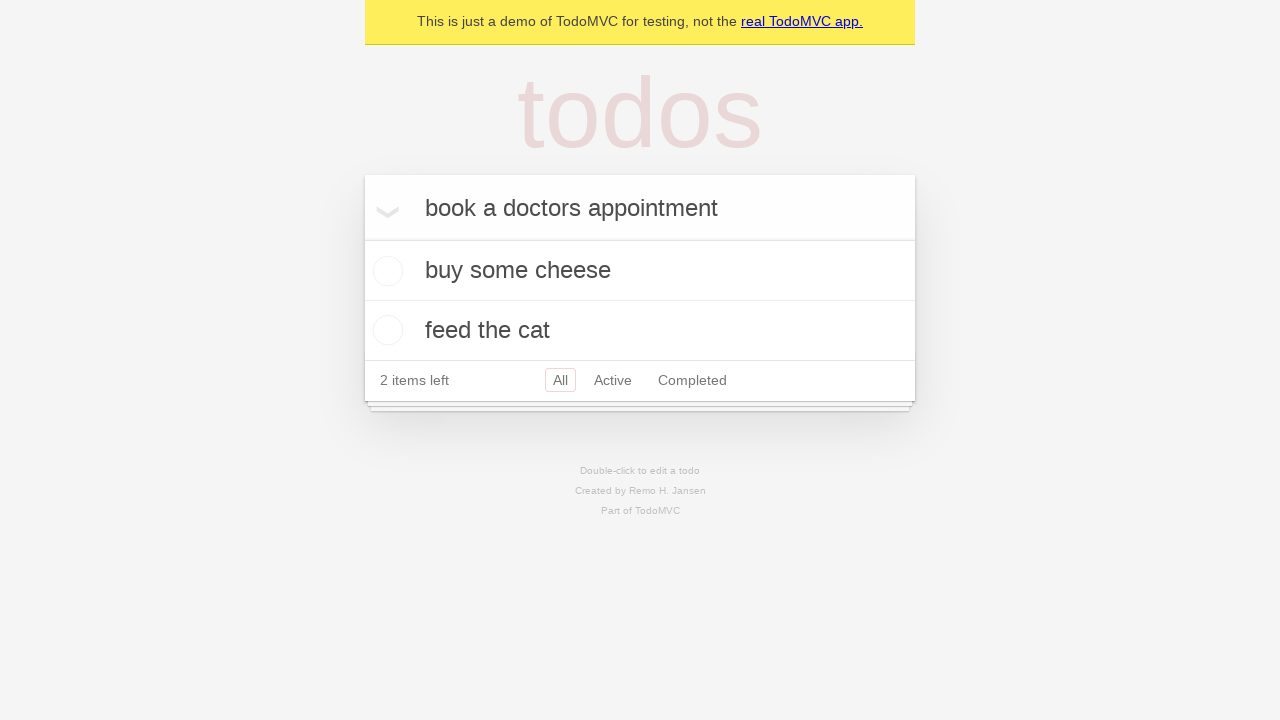

Pressed Enter to create third todo item on internal:attr=[placeholder="What needs to be done?"i]
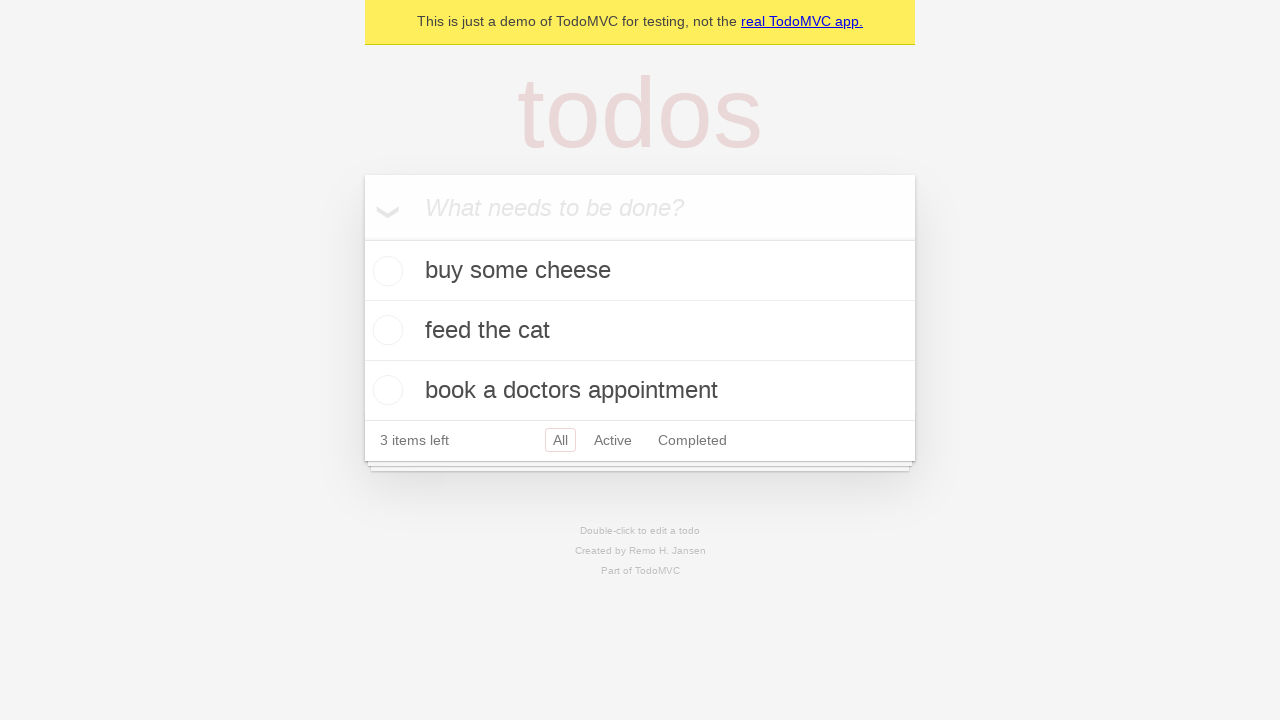

Double-clicked second todo item to enter edit mode at (640, 331) on internal:testid=[data-testid="todo-item"s] >> nth=1
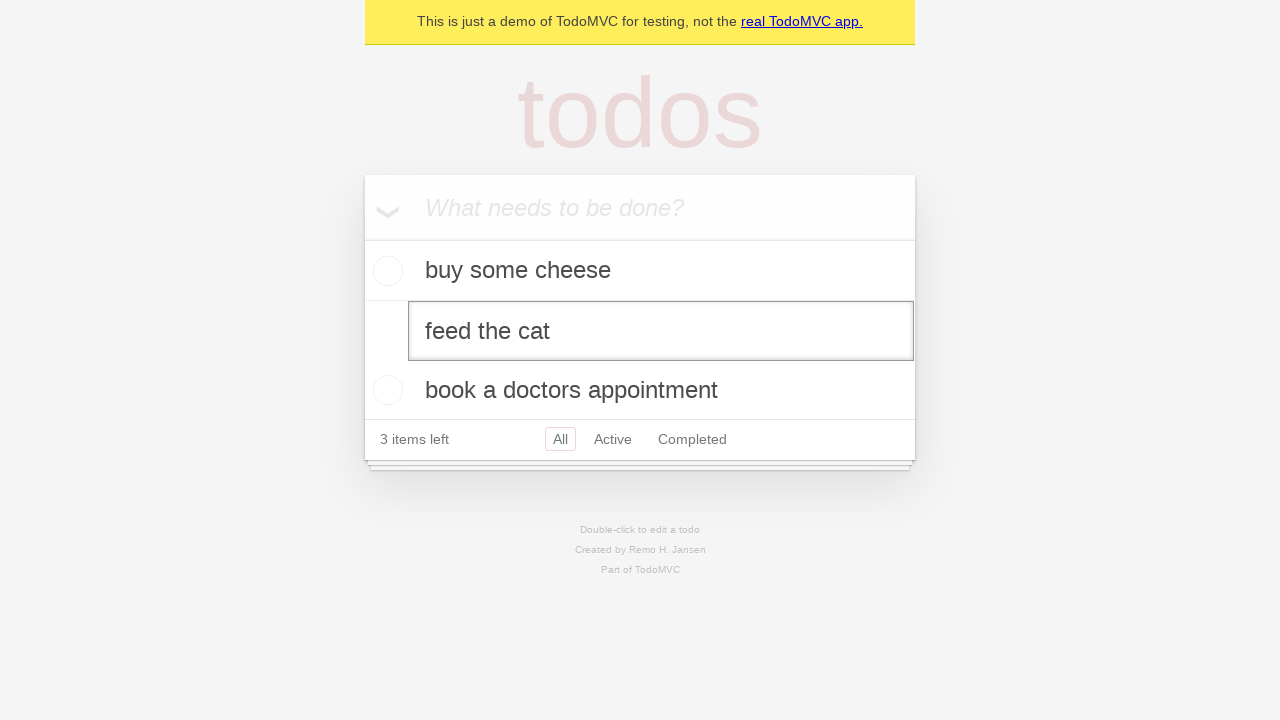

Cleared the todo item text to empty string on internal:testid=[data-testid="todo-item"s] >> nth=1 >> internal:role=textbox[nam
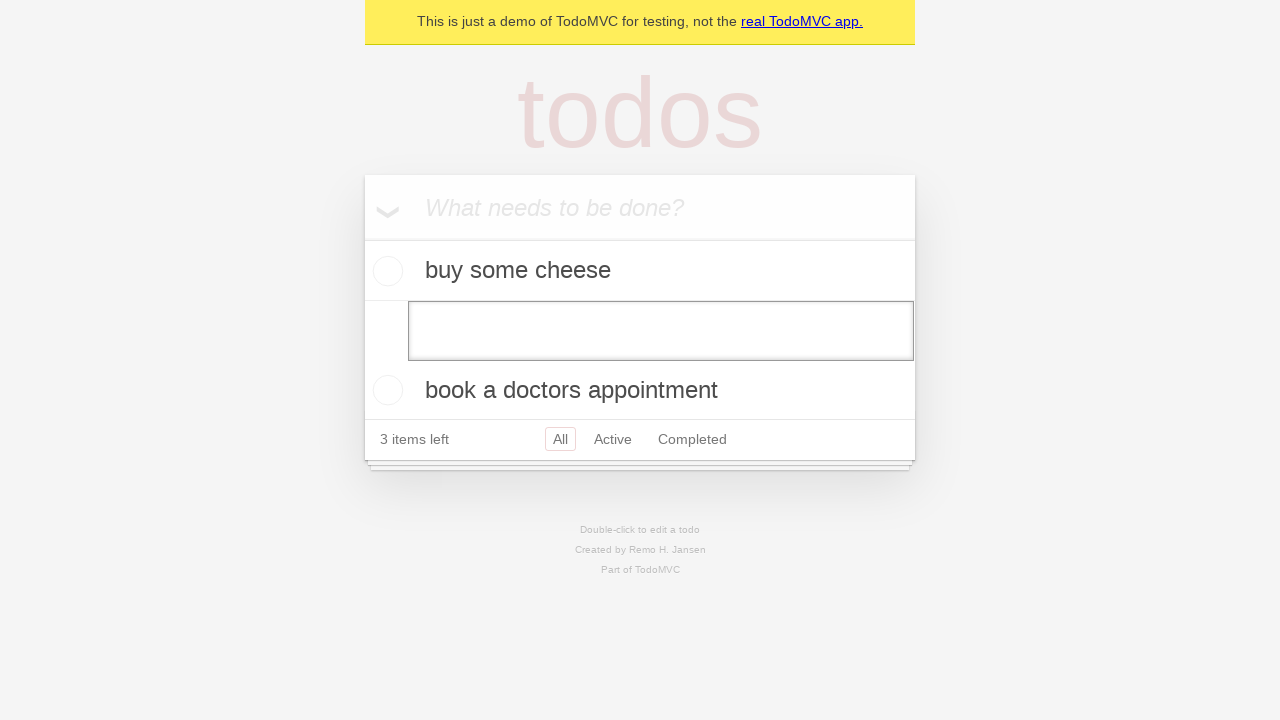

Pressed Enter to confirm empty text, removing the todo item on internal:testid=[data-testid="todo-item"s] >> nth=1 >> internal:role=textbox[nam
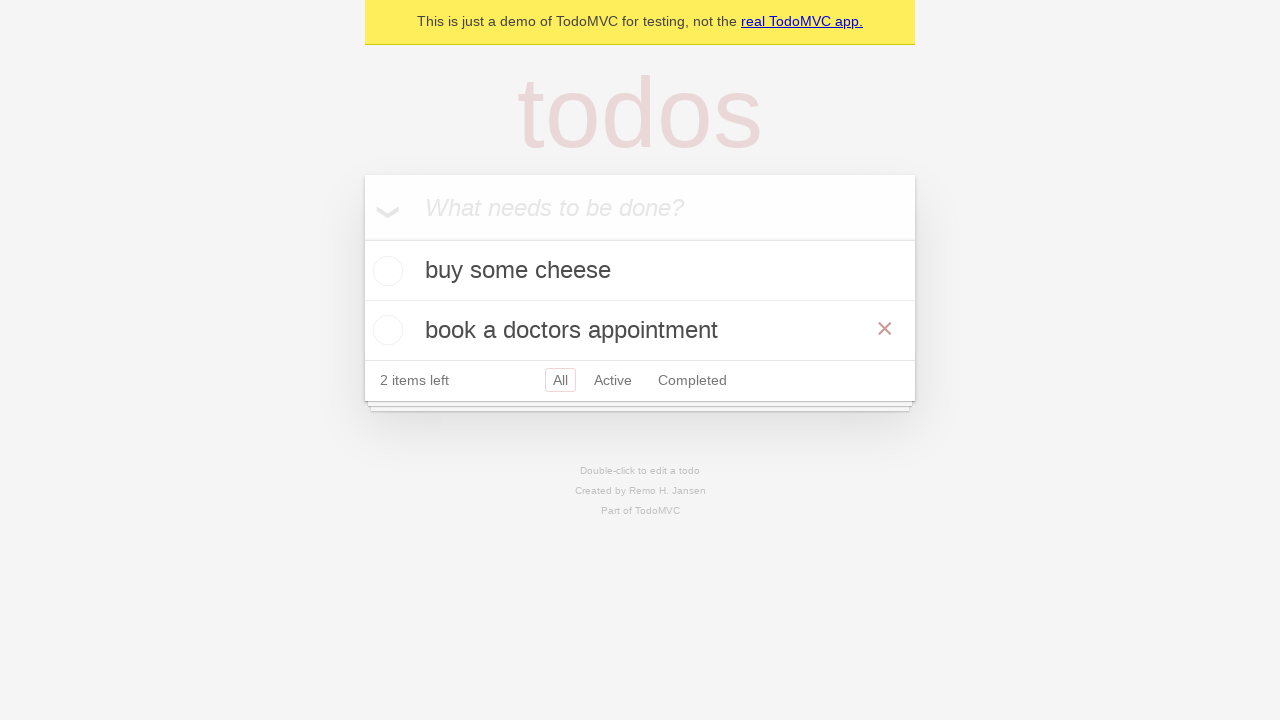

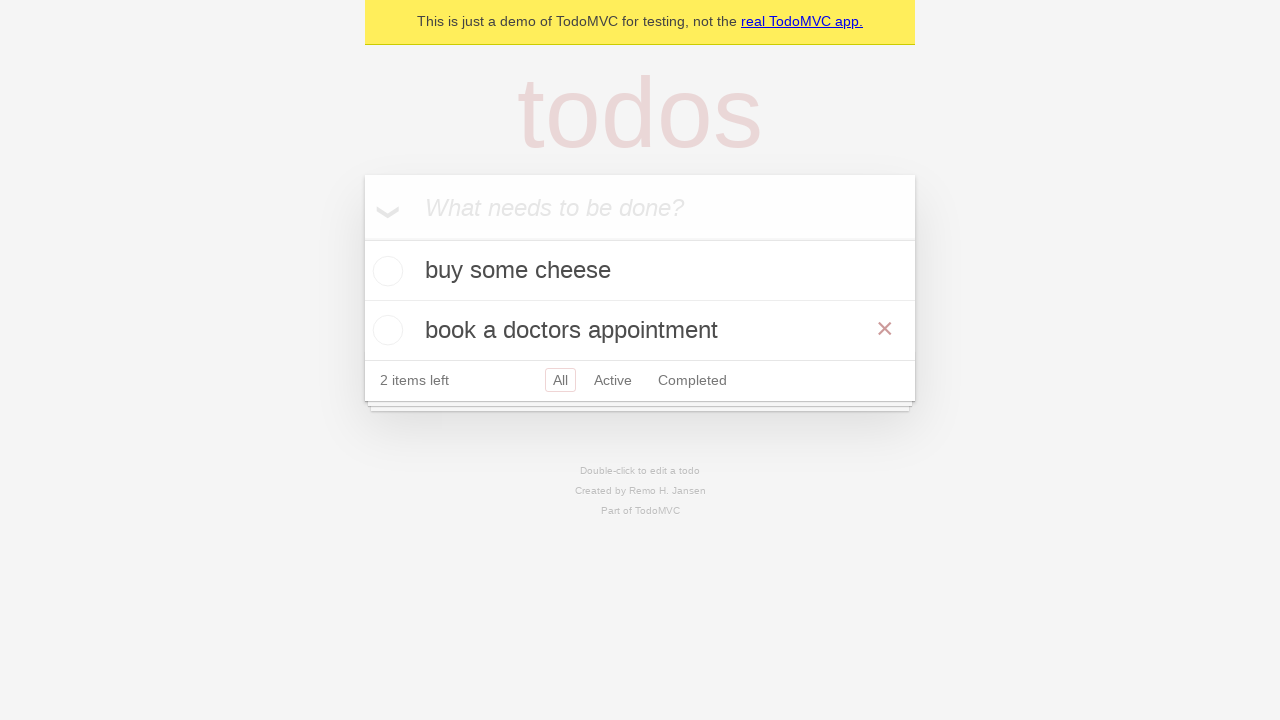